Tests a math quiz page by reading two numbers from the page, calculating their sum, selecting the result from a dropdown menu, and submitting the answer

Starting URL: http://suninjuly.github.io/selects1.html

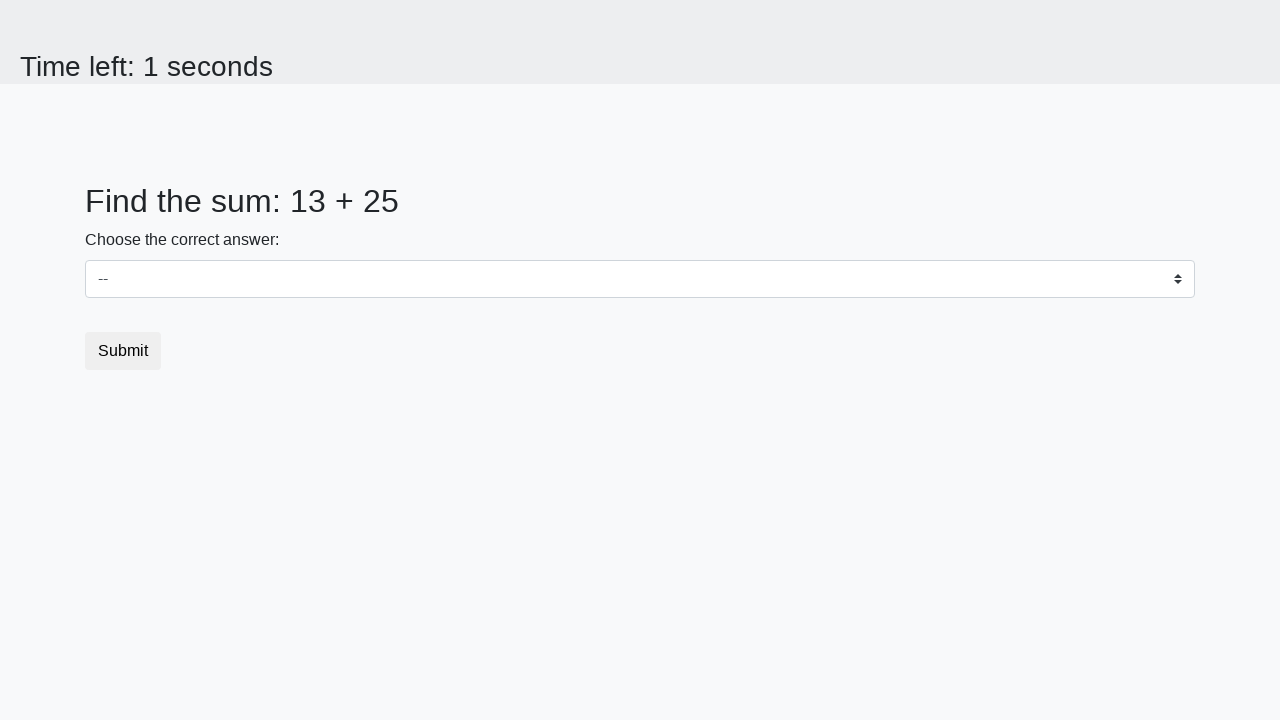

Read first number from the page
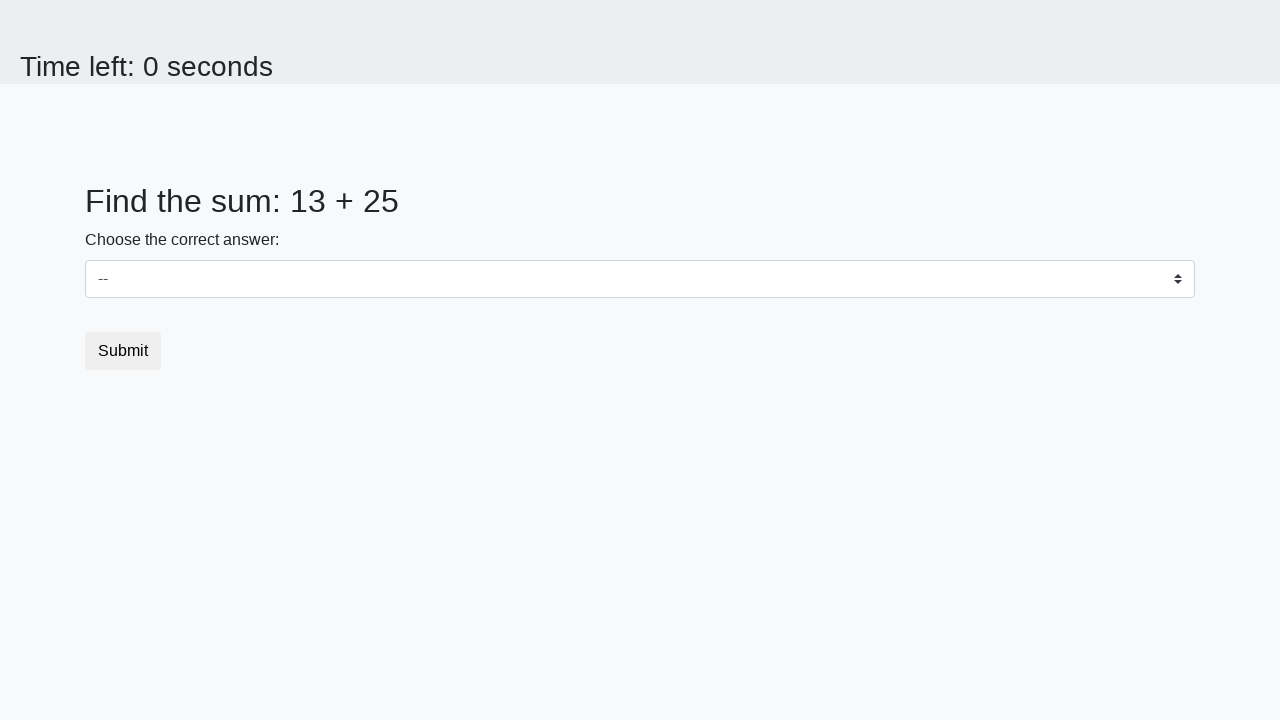

Read second number from the page
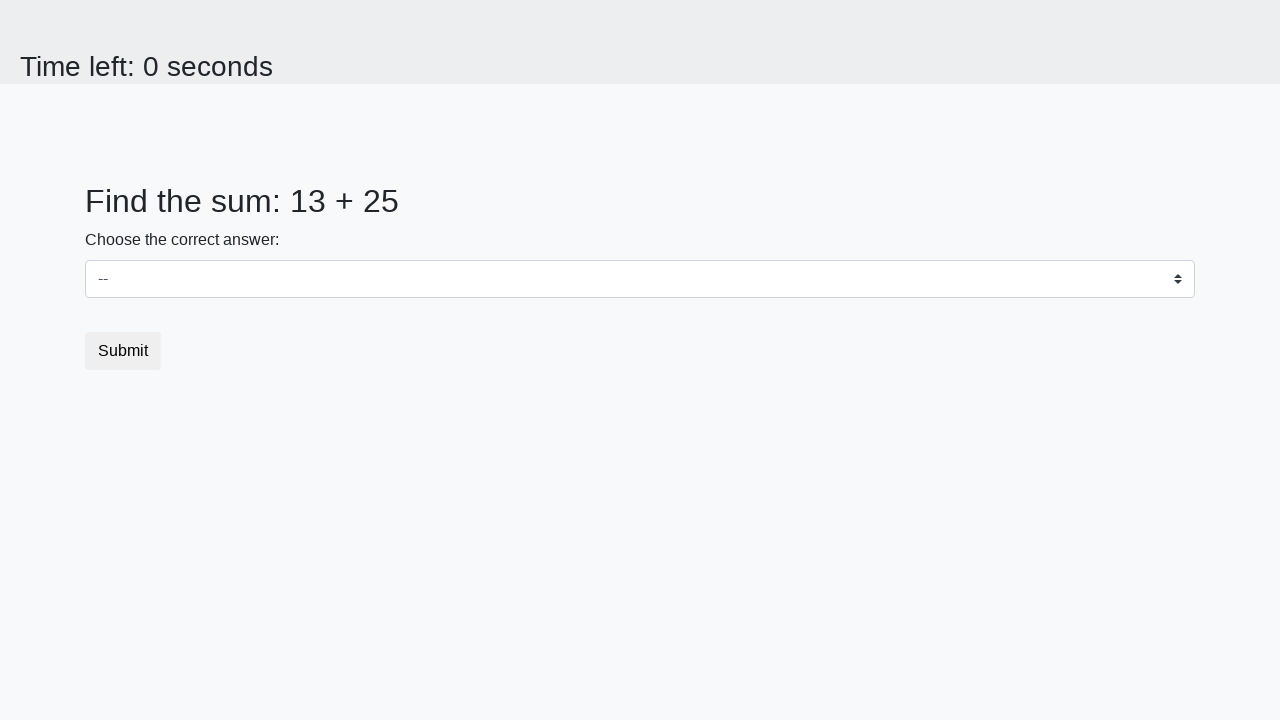

Calculated sum: 13 + 25 = 38
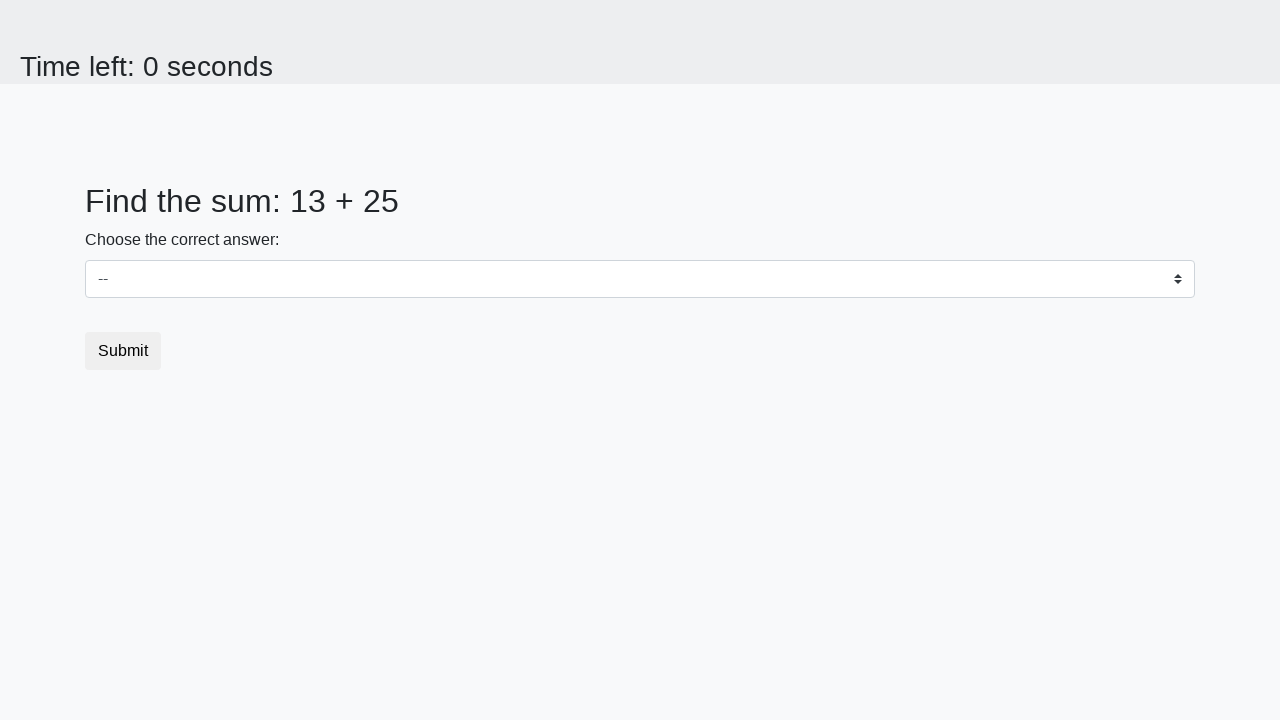

Selected answer '38' from dropdown menu on #dropdown
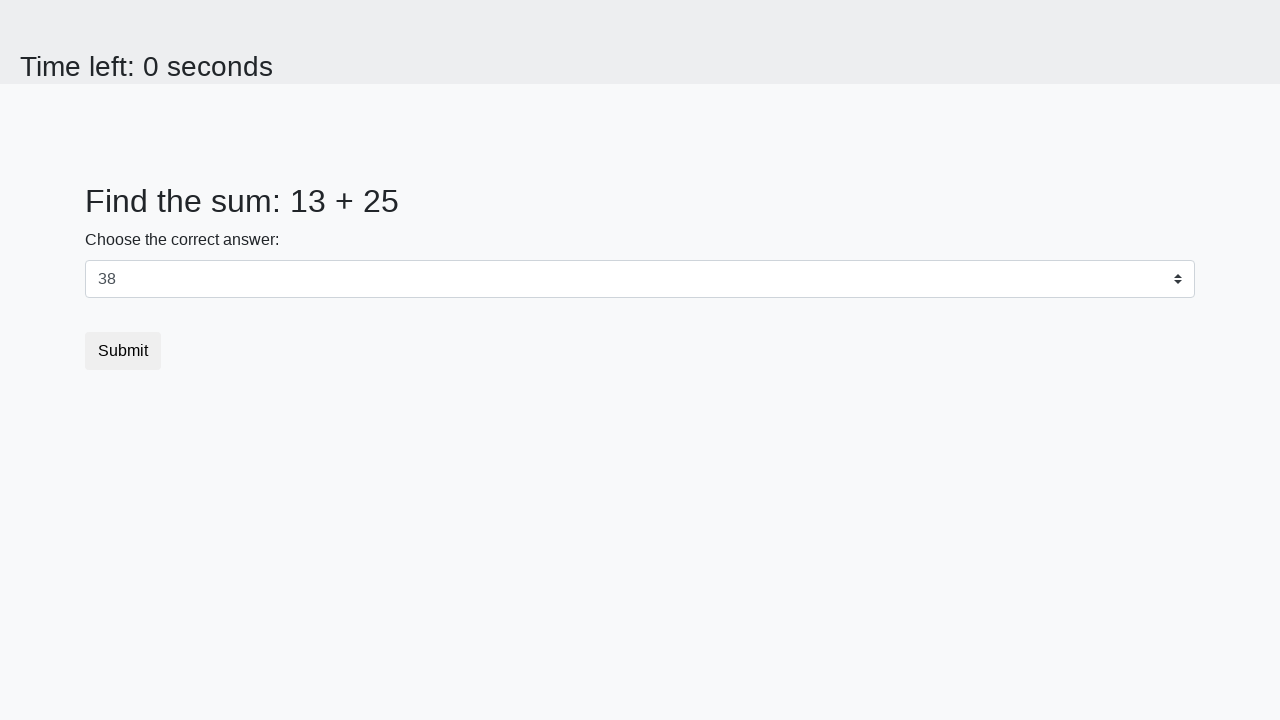

Clicked submit button to submit the answer at (123, 351) on button[type="submit"]
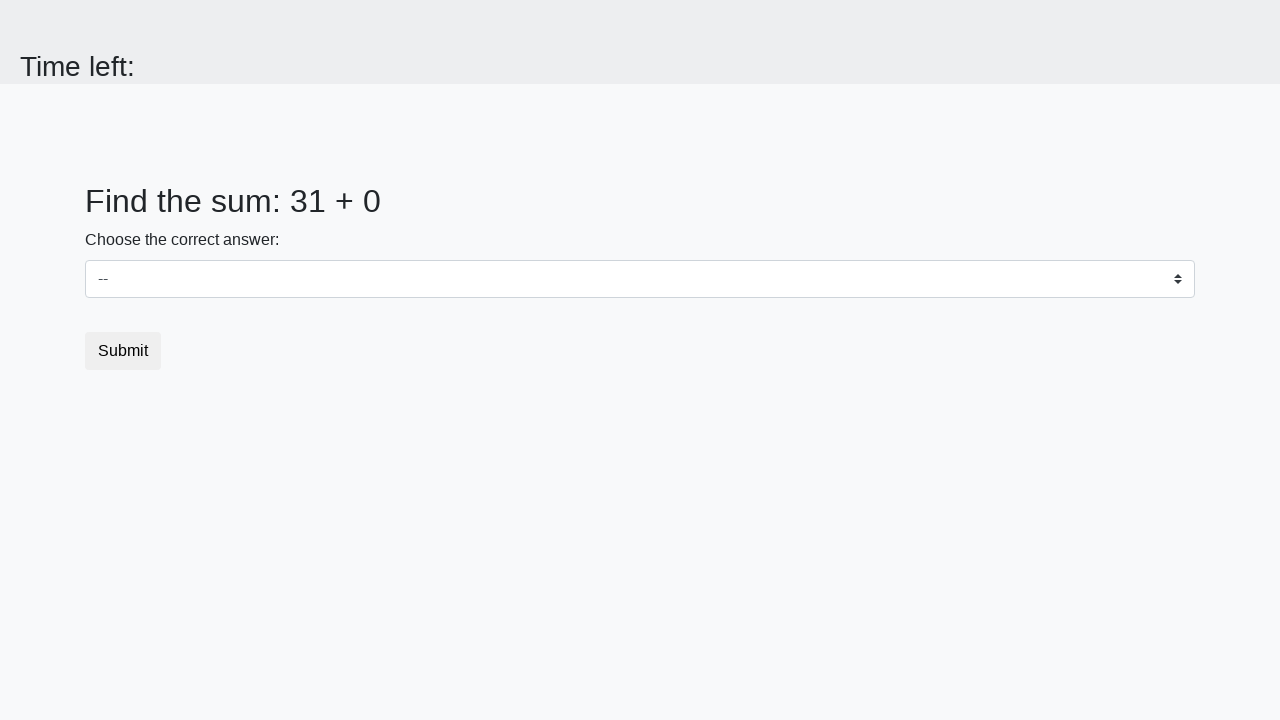

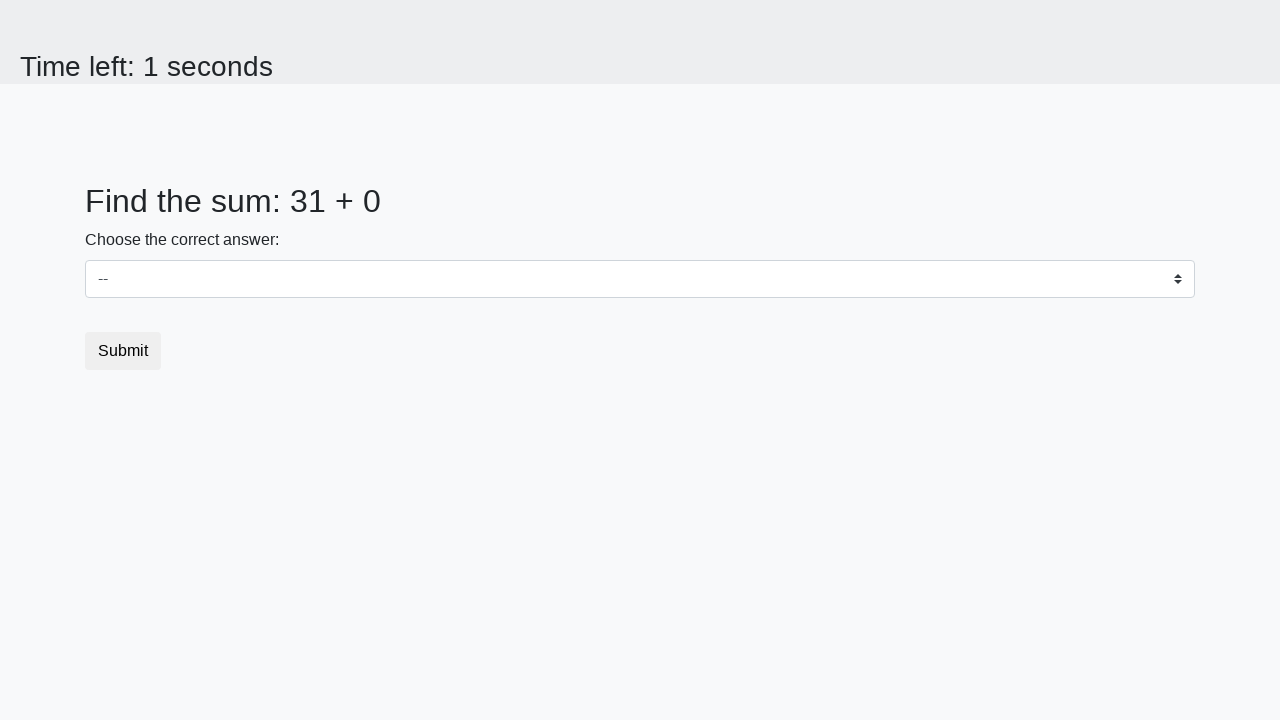